Tests alert popup handling by triggering an alert, capturing its text, and accepting it

Starting URL: https://automationtesting.co.uk/popups.html

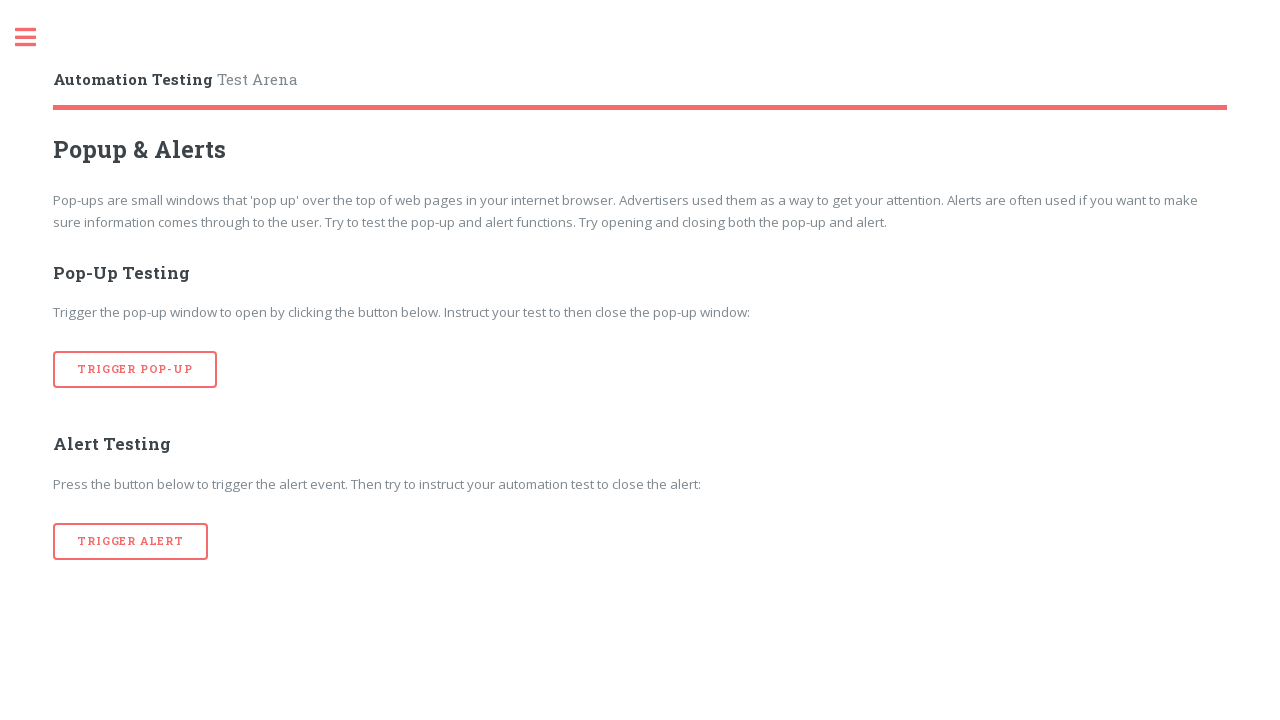

Set up dialog handler to automatically accept alerts
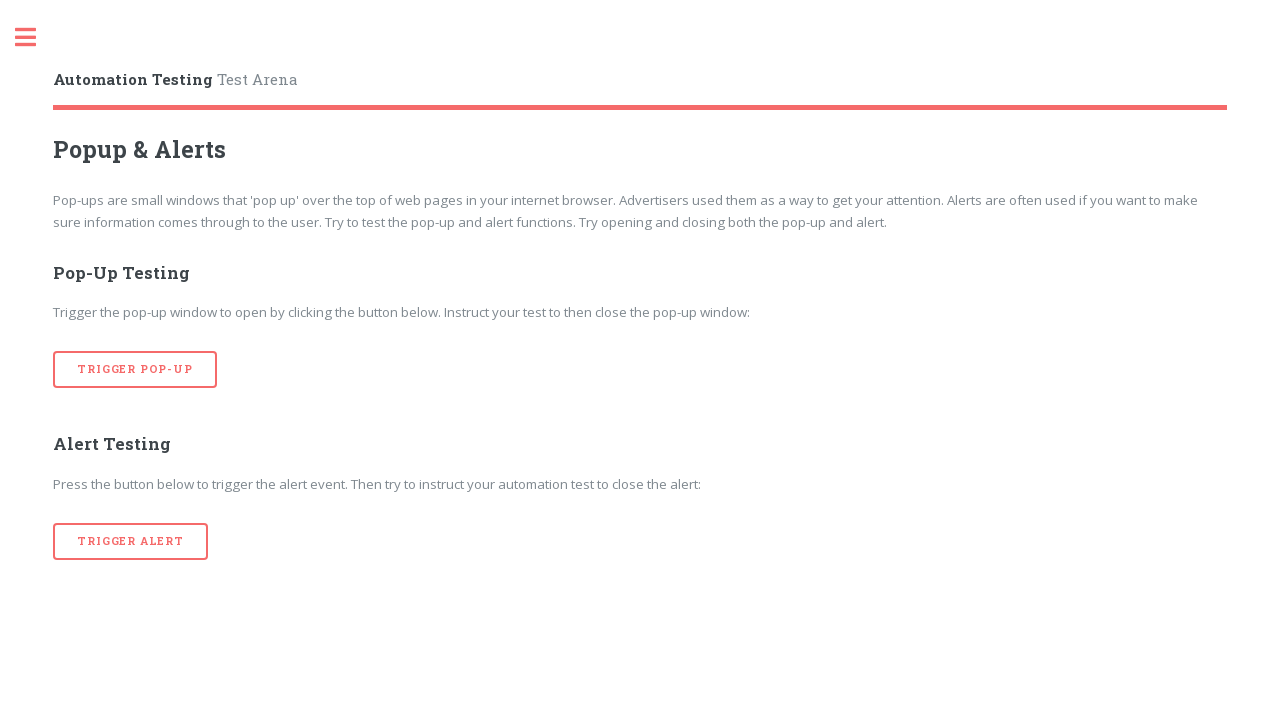

Clicked button in second row to trigger alert popup at (131, 541) on div.row:nth-of-type(2) button
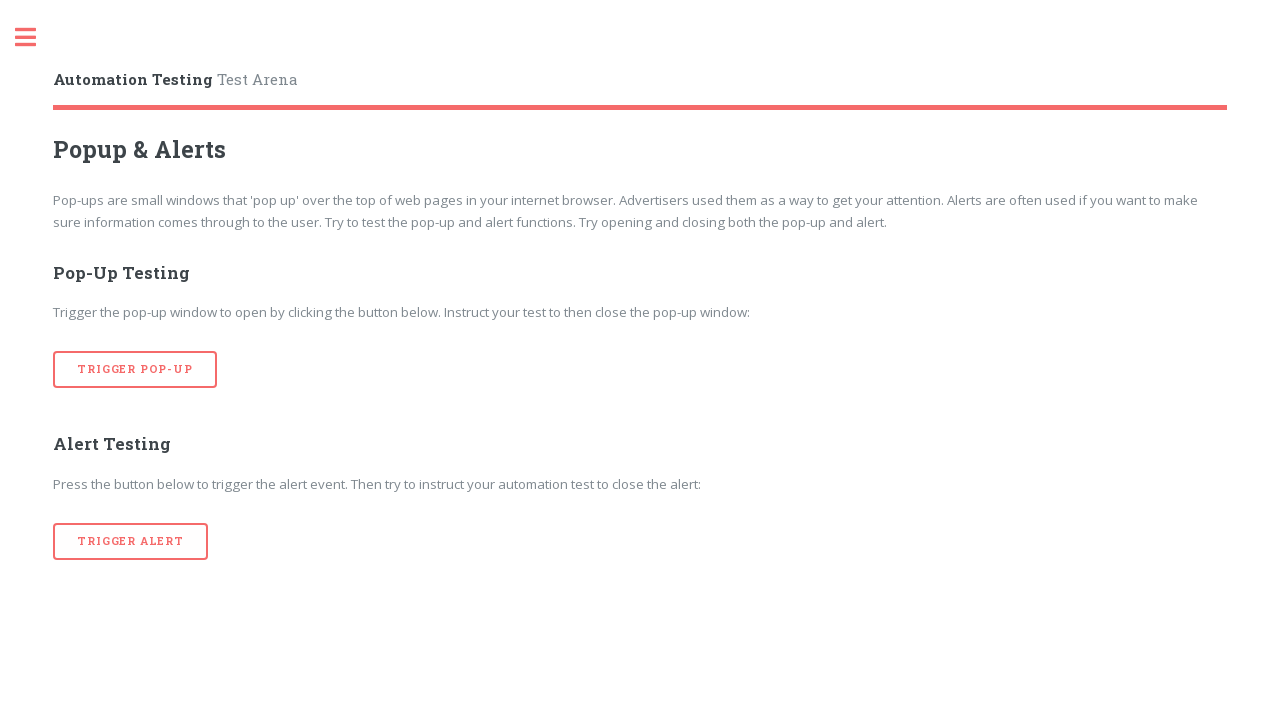

Waited for page to stabilize after alert was accepted
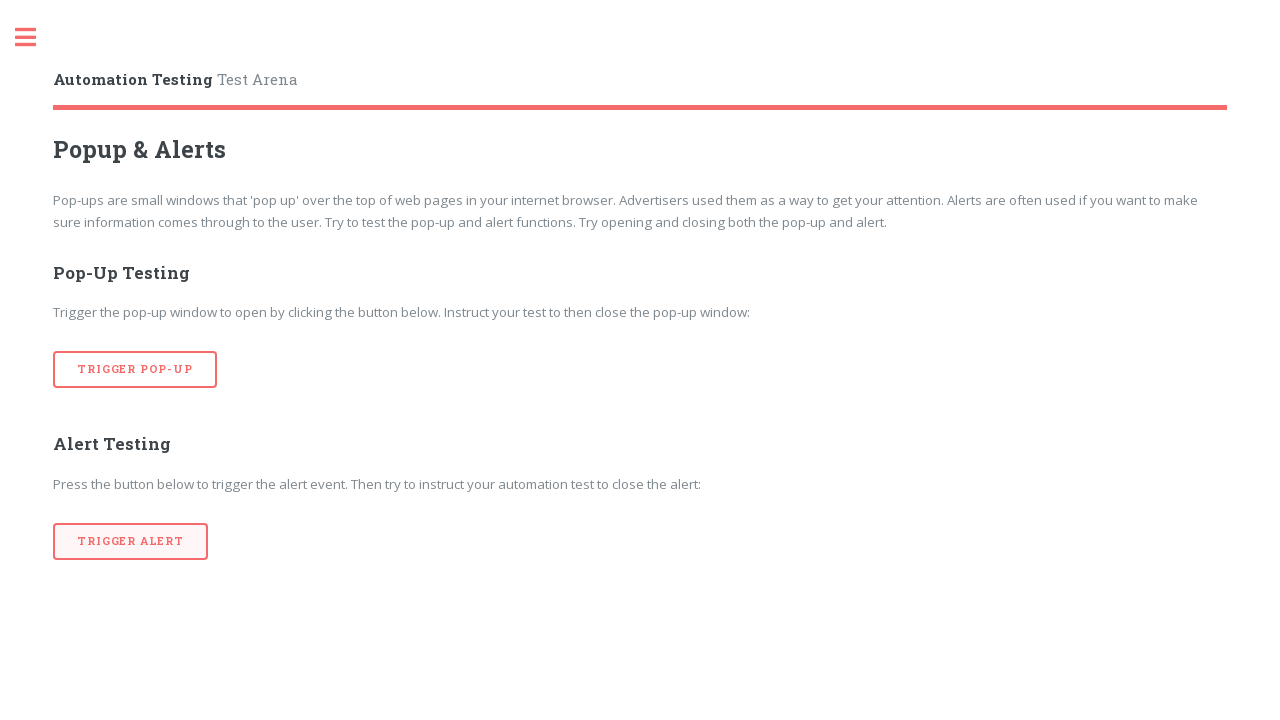

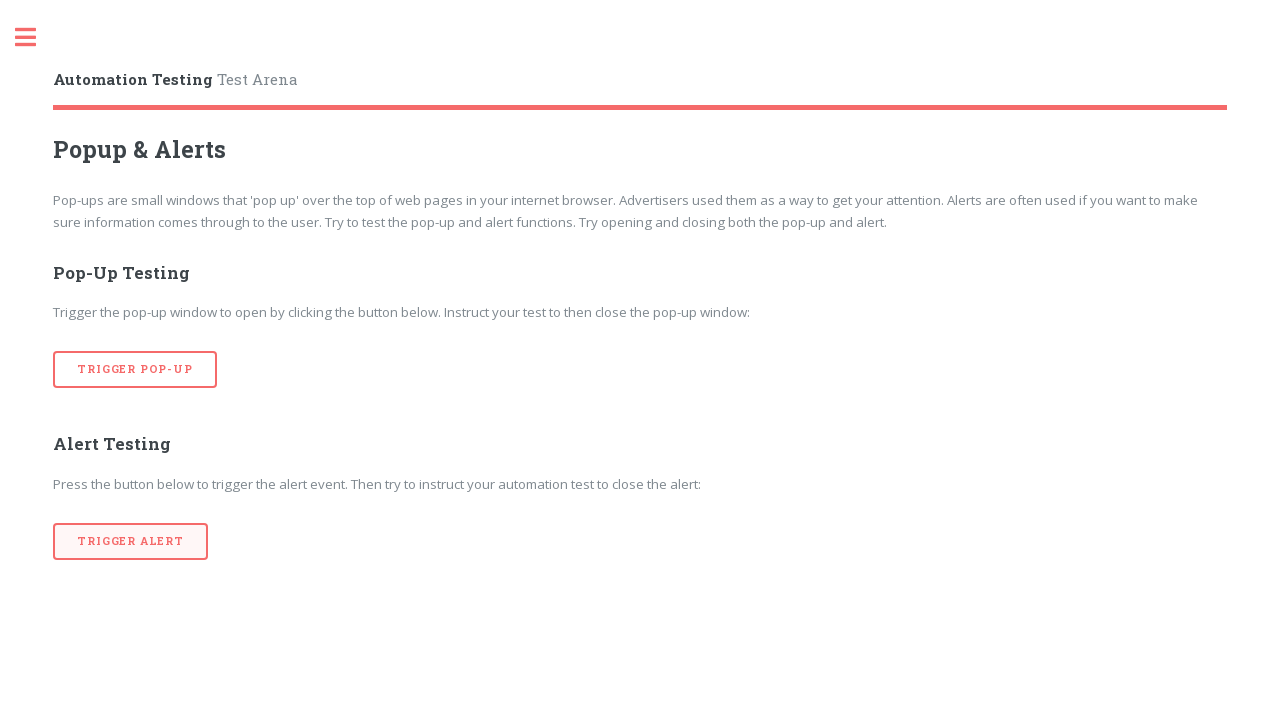